Navigates to Courses page and selects a department from a dropdown menu

Starting URL: https://gravitymvctestapplication.azurewebsites.net

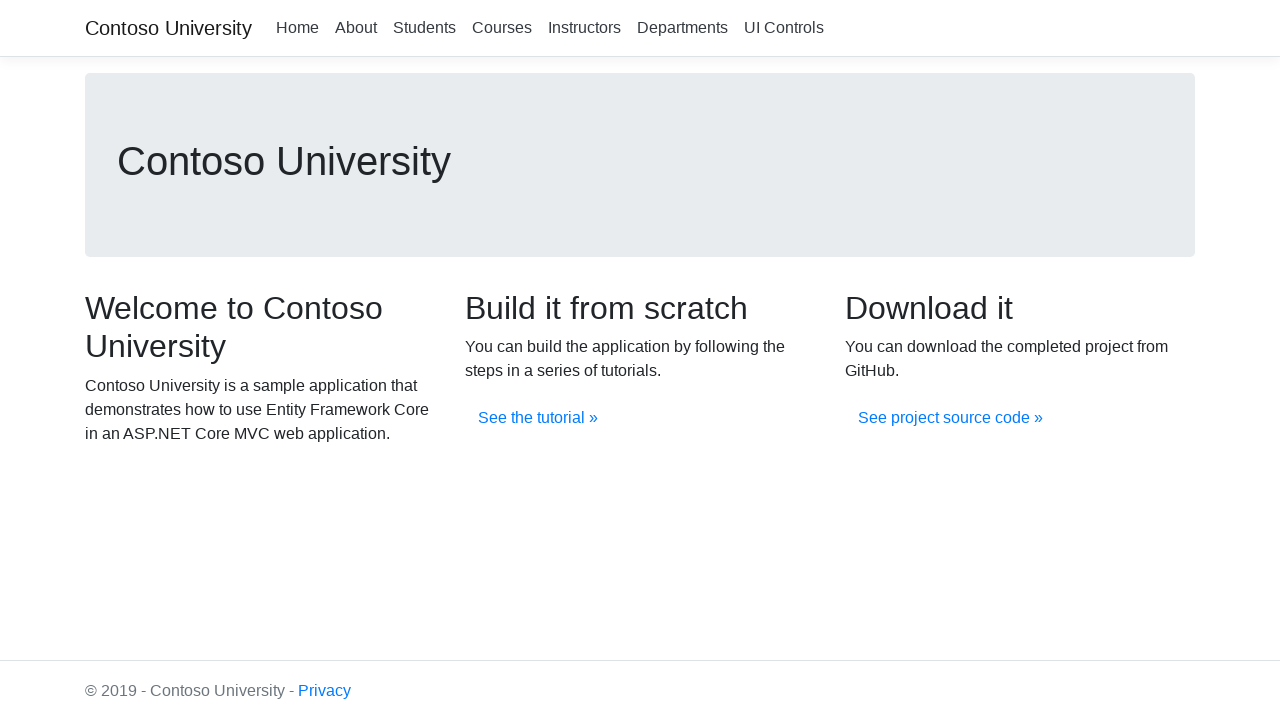

Clicked on Courses link at (502, 28) on xpath=//a[.='Courses']
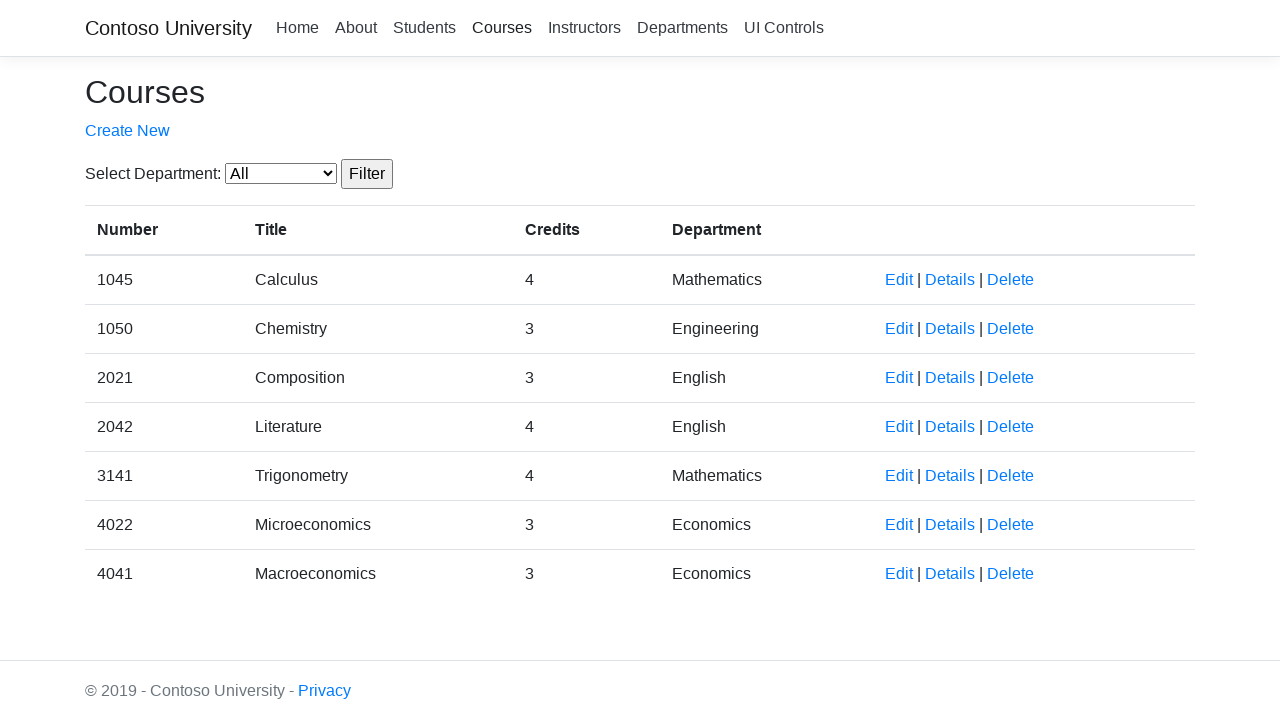

Selected department value 4 from dropdown menu on select#SelectedDepartment
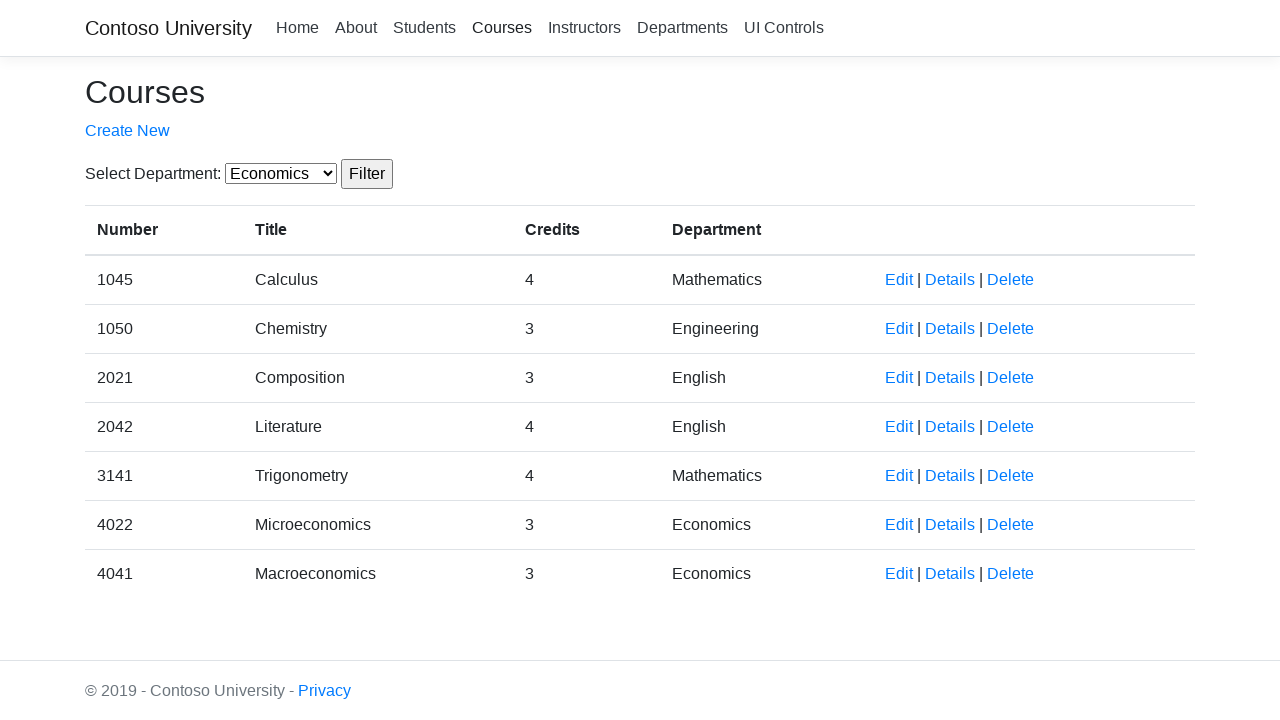

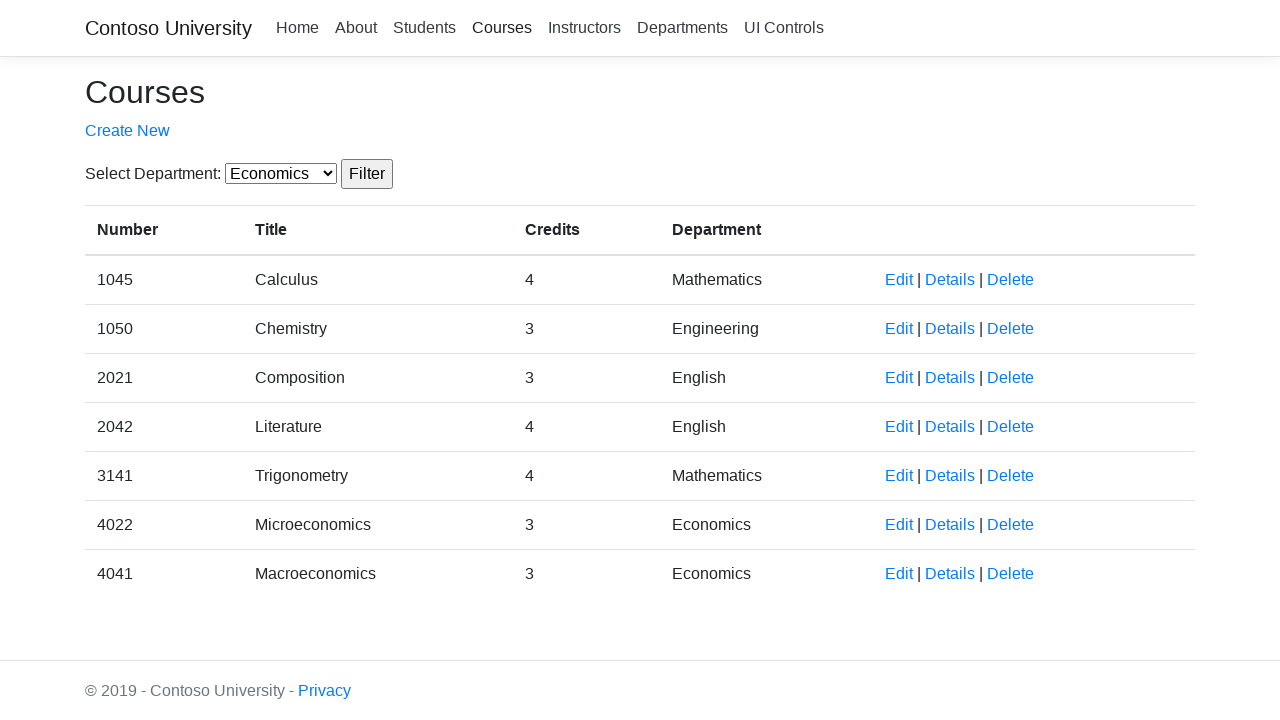